Tests drag and drop functionality by dragging a MongoDB image element and dropping it onto a target container area.

Starting URL: https://demo.automationtesting.in/Static.html

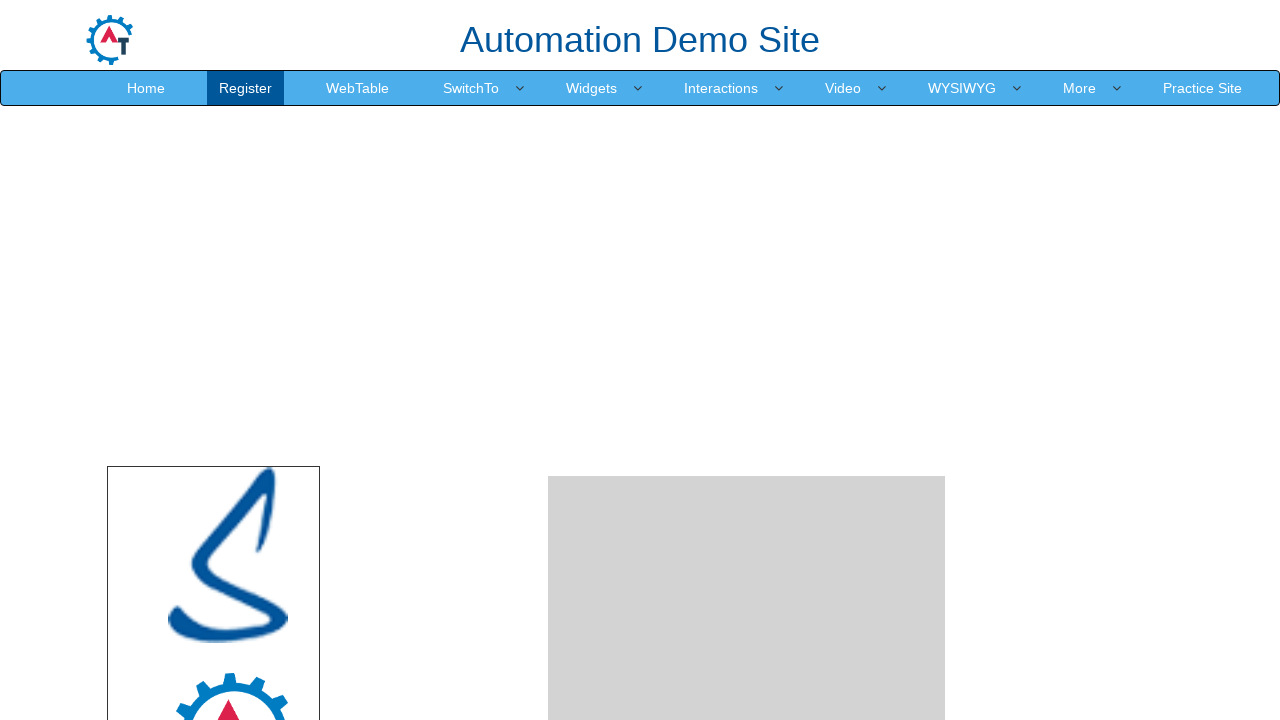

Waited for MongoDB image element to load
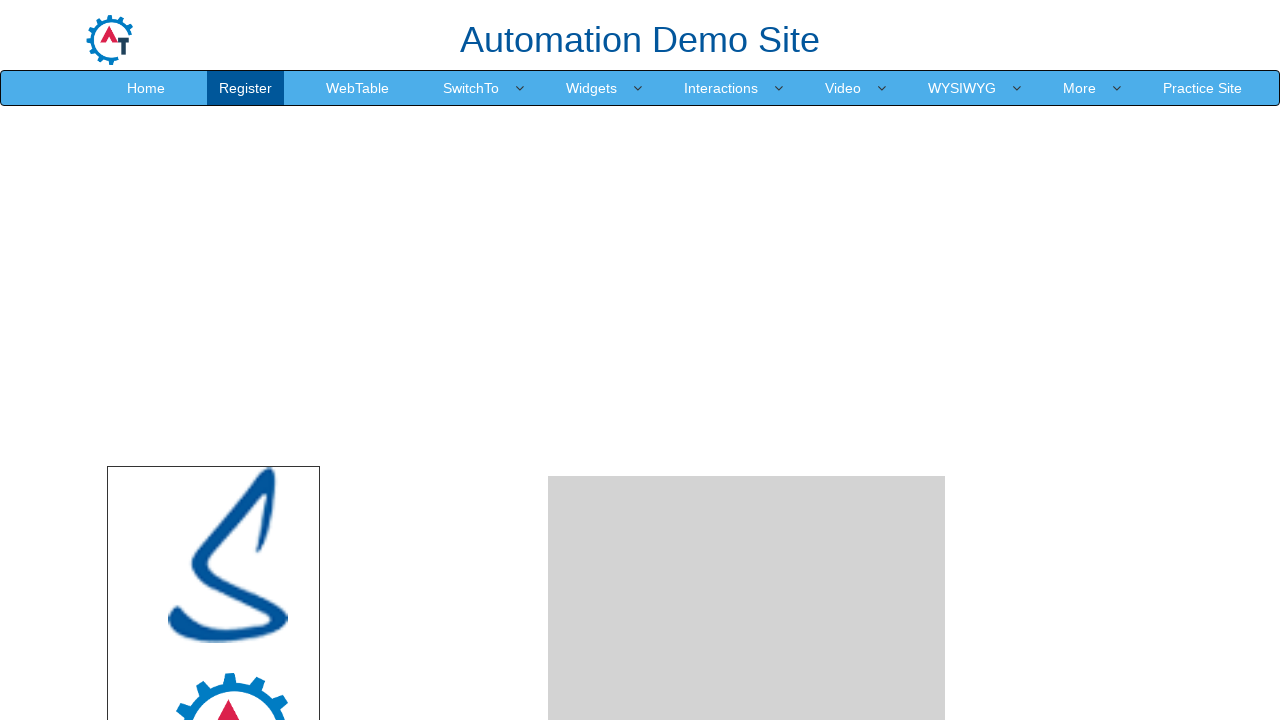

Located MongoDB image element (source)
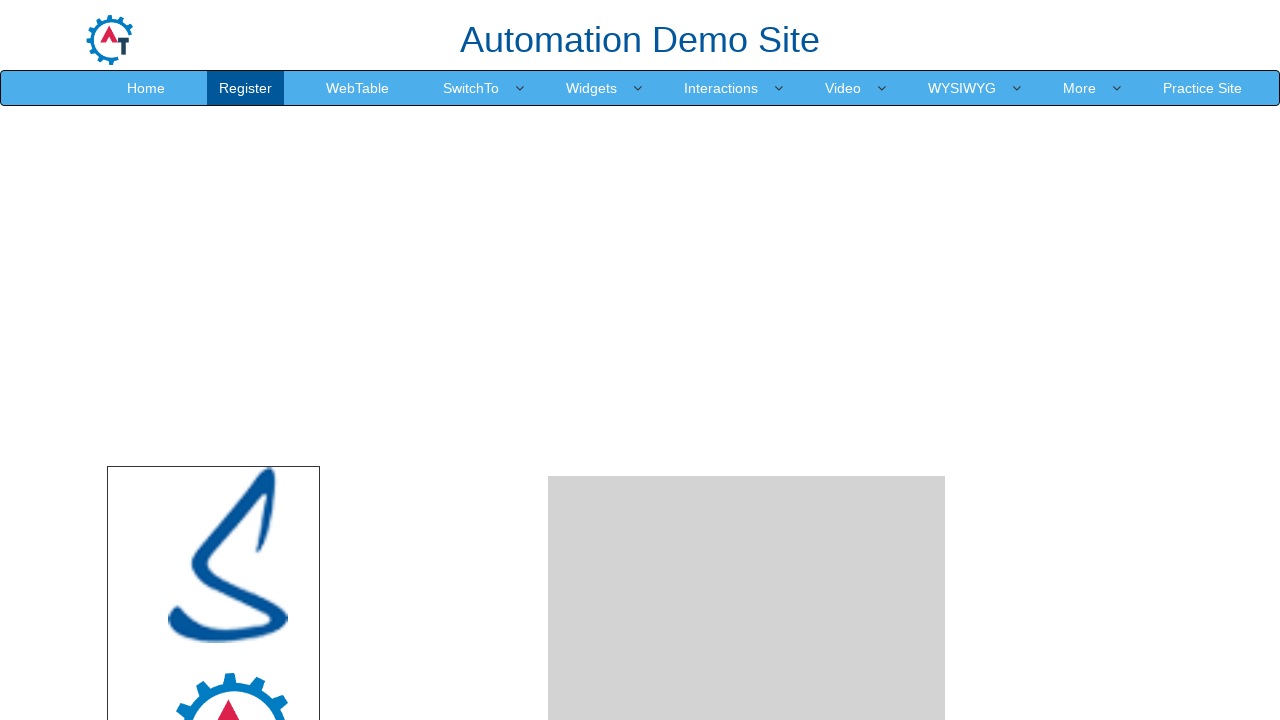

Located target container element
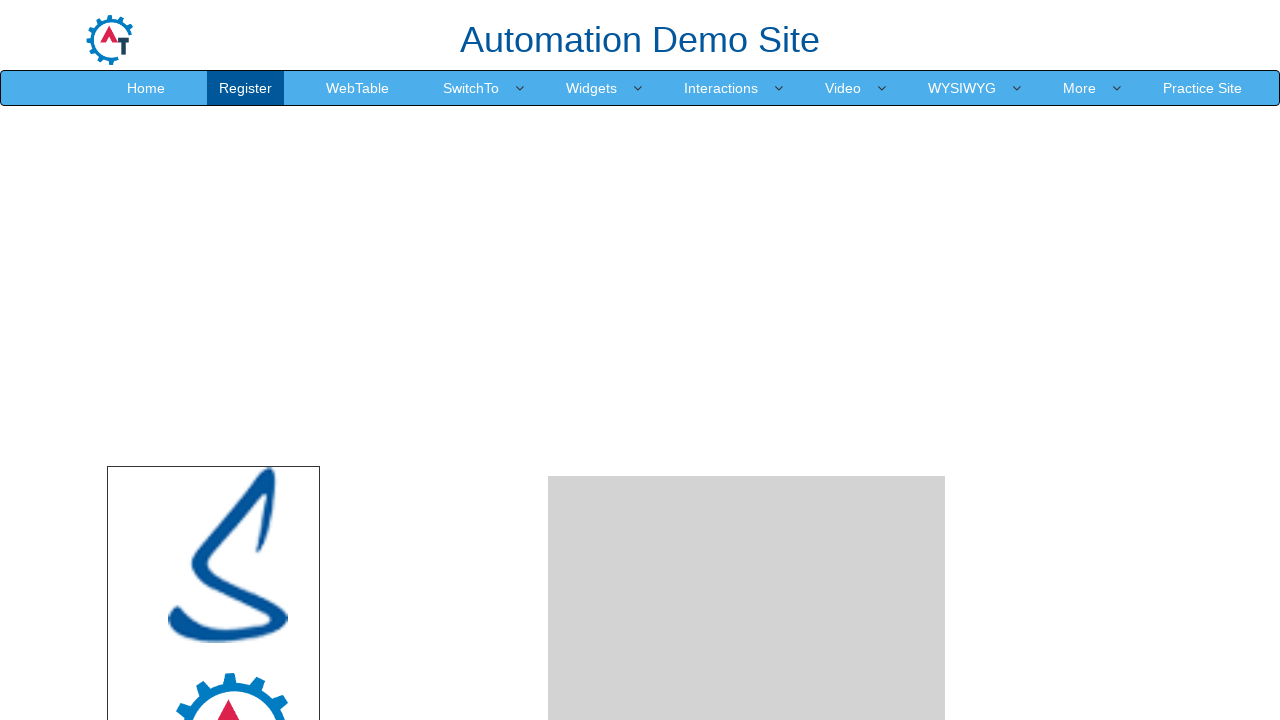

Dragged MongoDB image and dropped it onto target container at (747, 481)
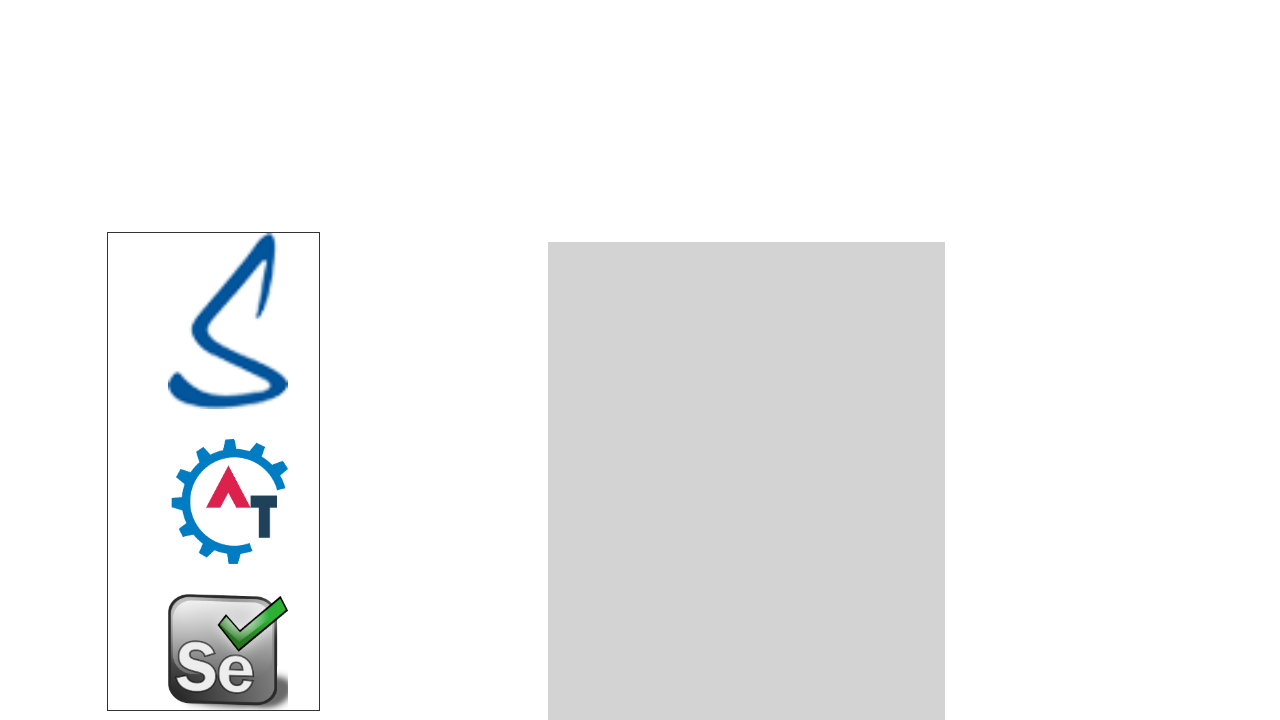

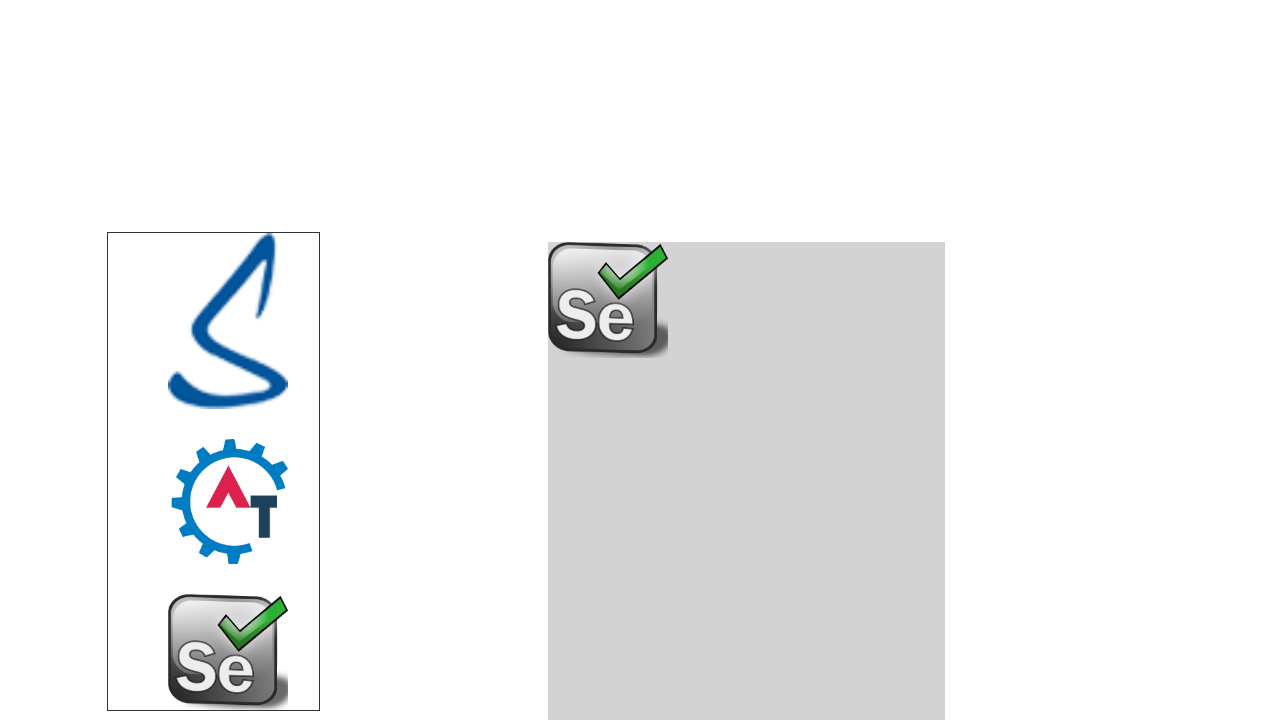